Tests explicit wait functionality by waiting for a button to become clickable and then clicking it

Starting URL: https://demoqa.com/dynamic-properties

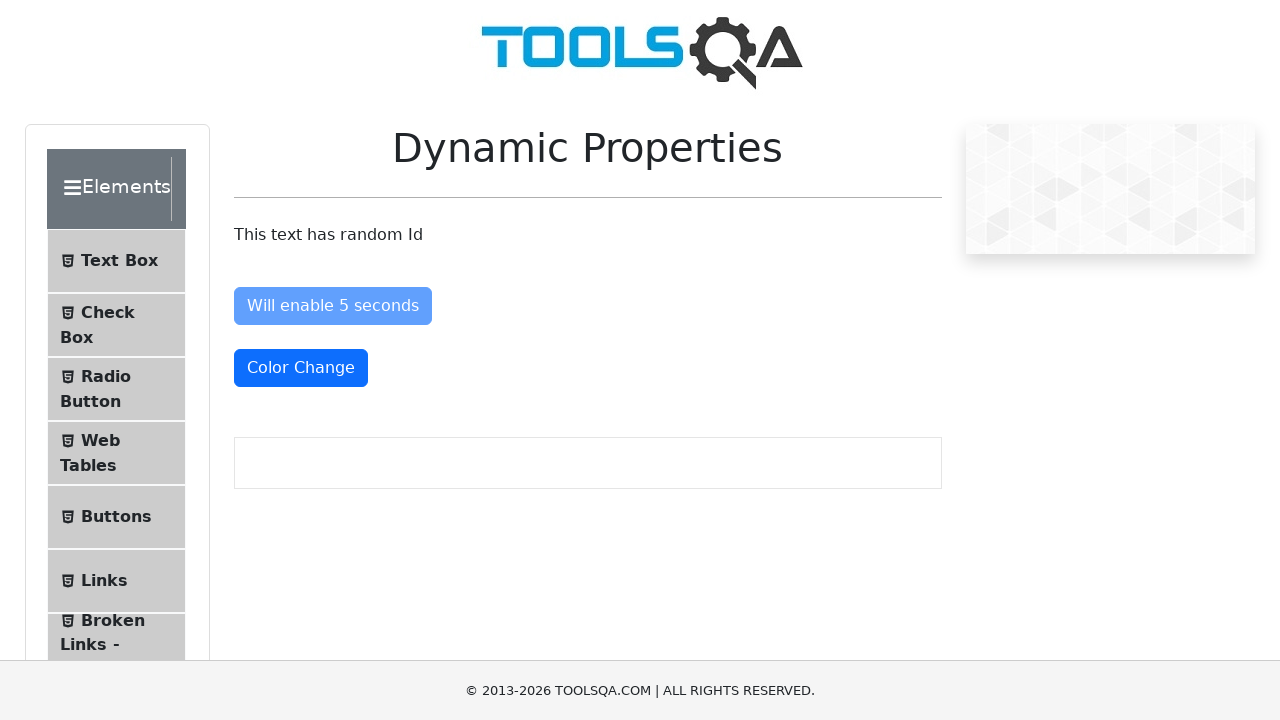

Waited for 'Enable After' button to become visible
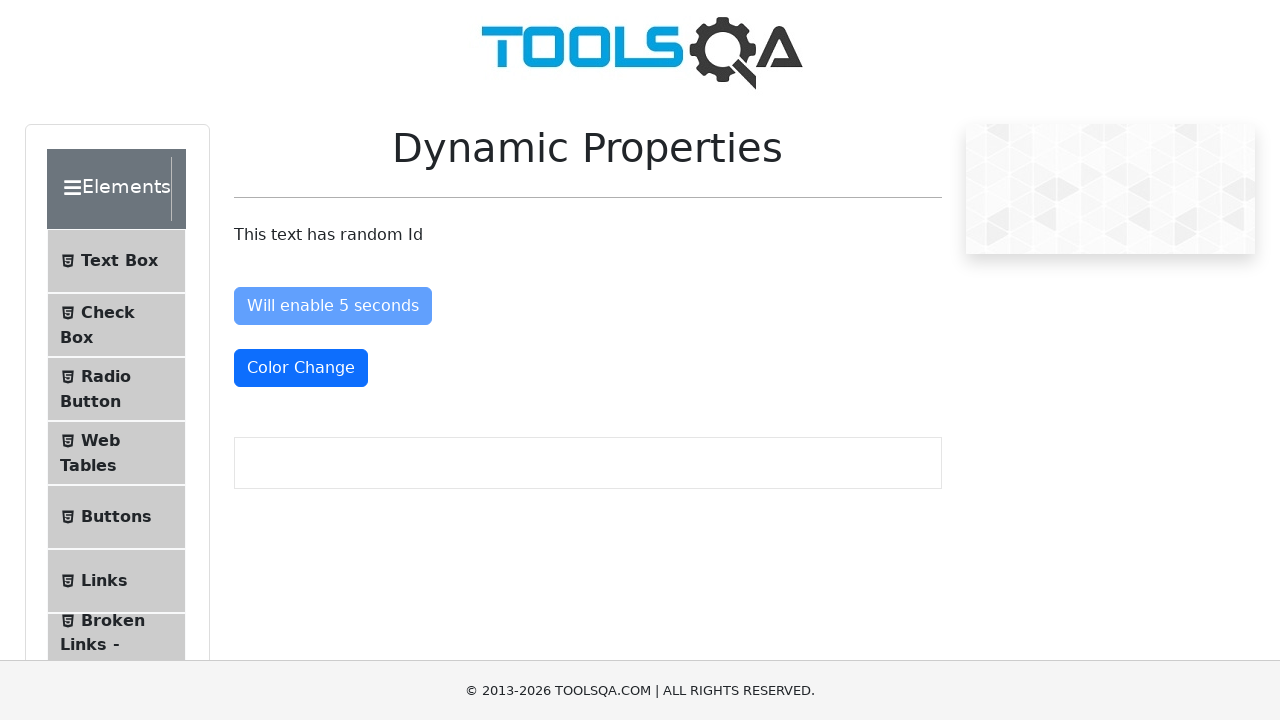

Clicked the 'Enable After' button at (333, 306) on #enableAfter
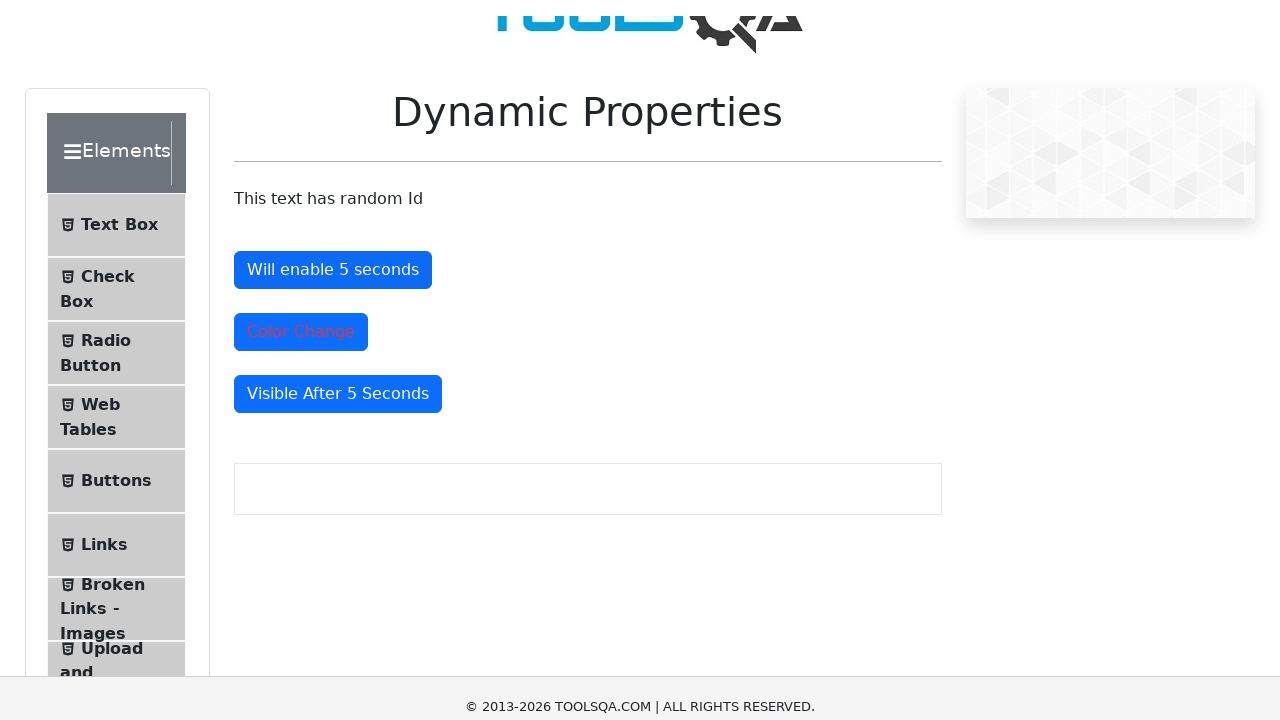

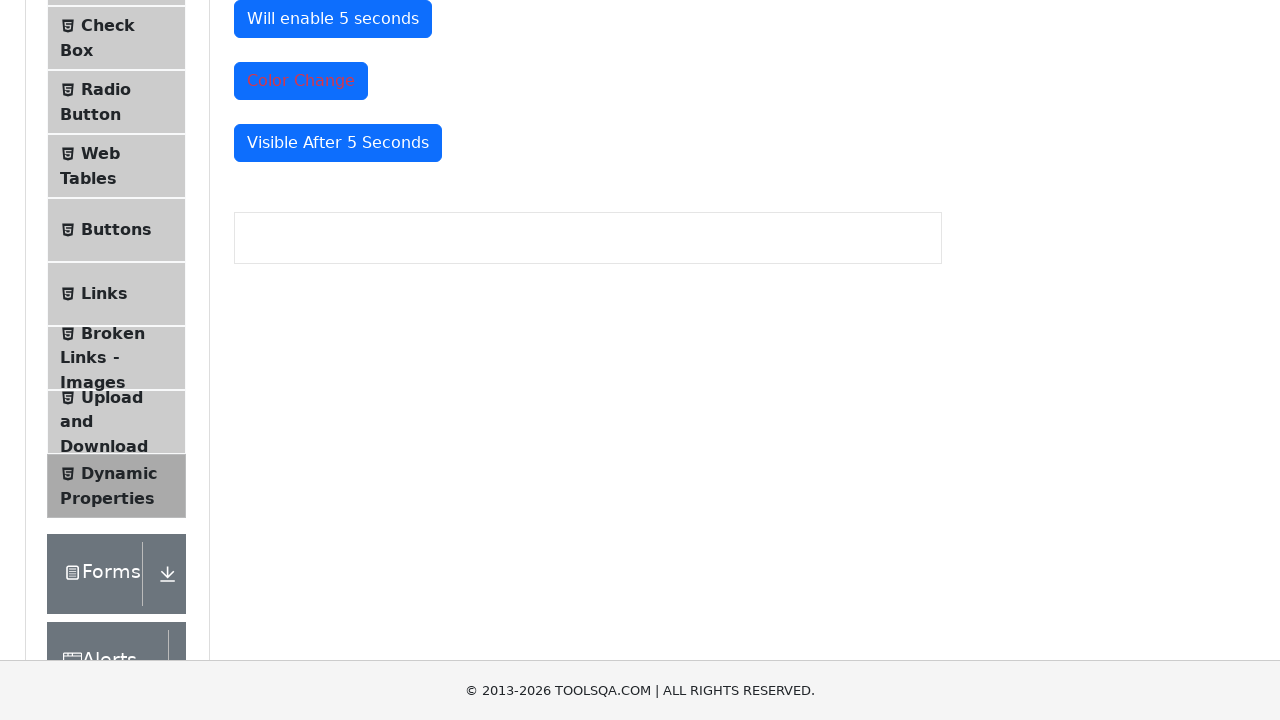